Tests all three button types on DemoQA: double-click, right-click, and dynamic click buttons, verifying each displays the correct notification message.

Starting URL: https://demoqa.com/

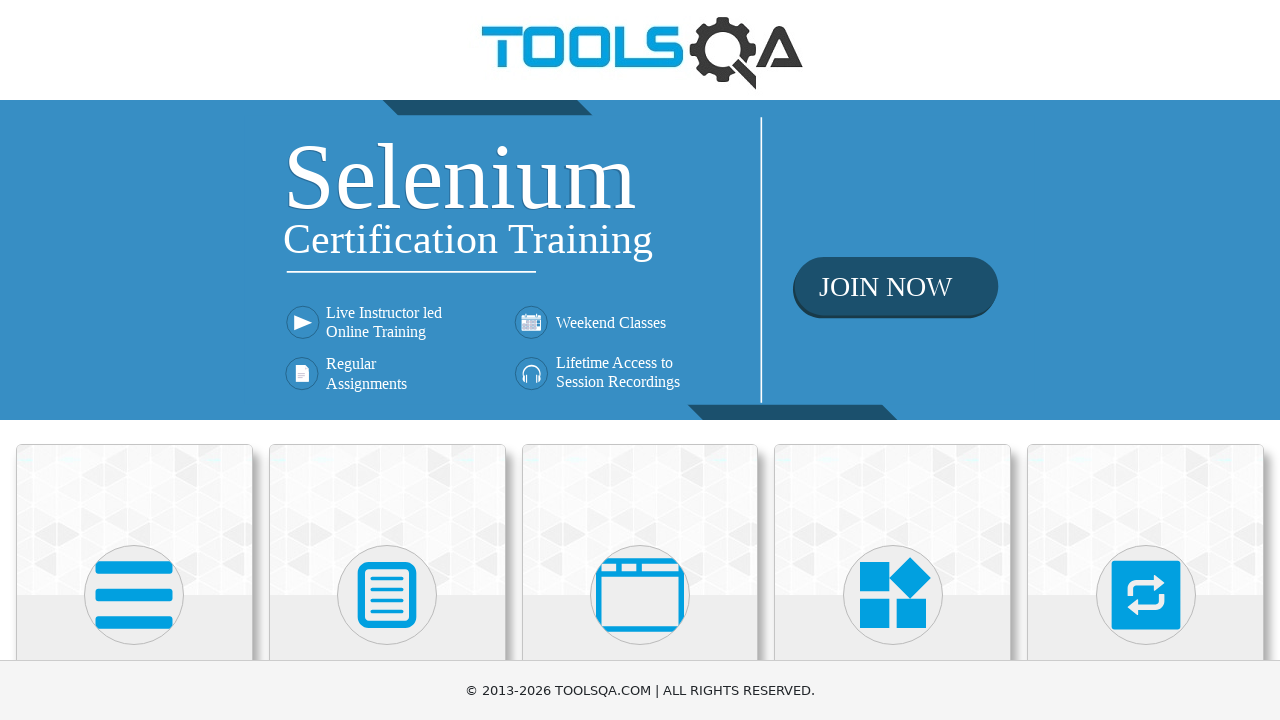

Clicked Elements card on homepage at (134, 360) on text=Elements
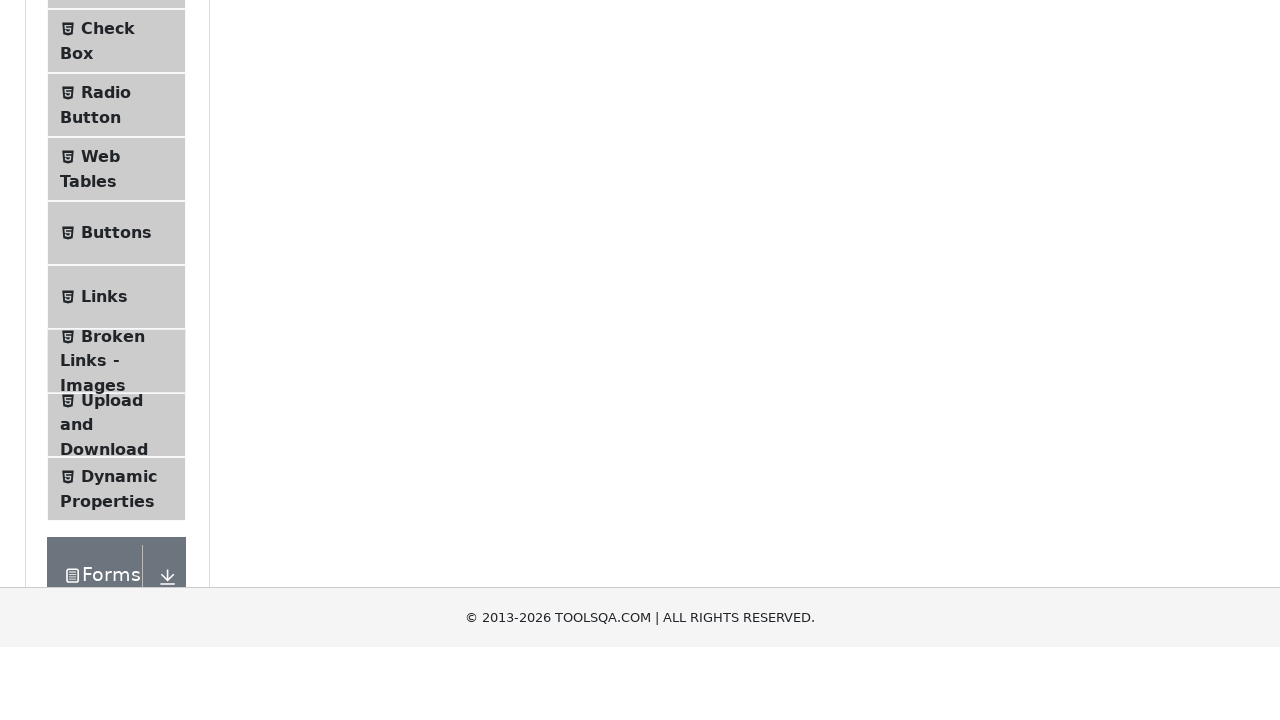

Clicked Buttons in the sidebar at (116, 517) on text=Buttons
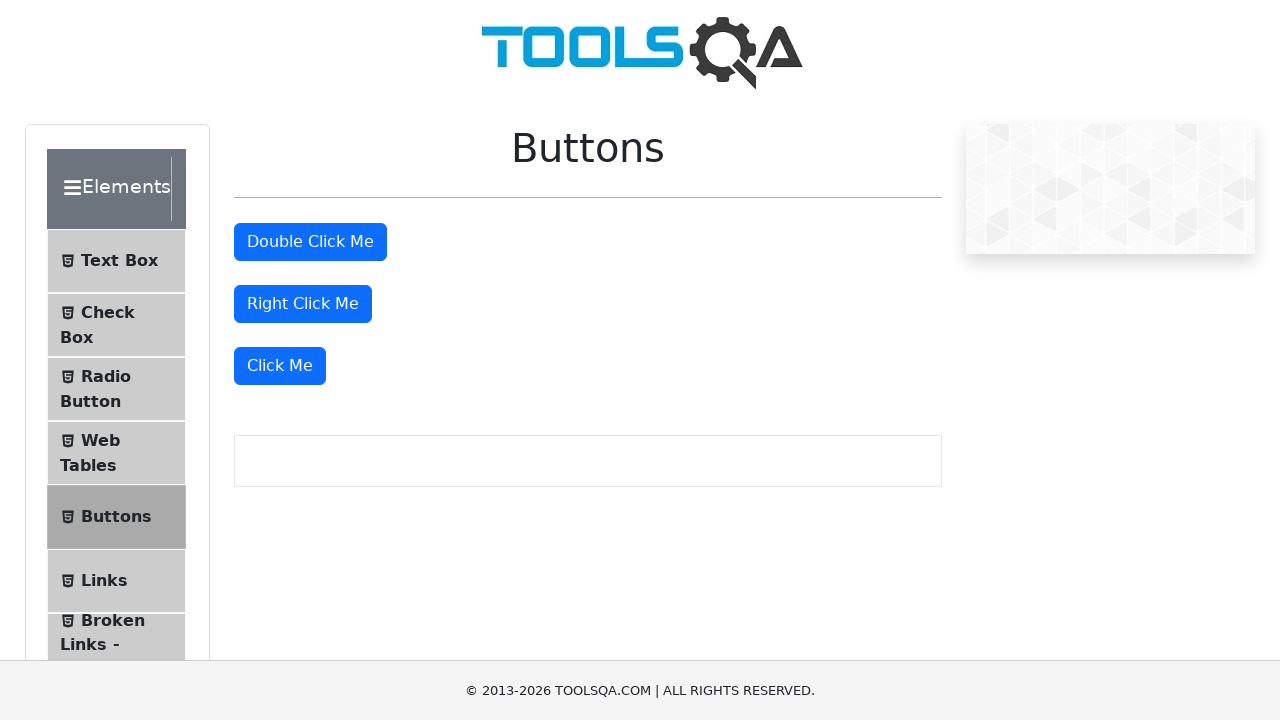

Double-clicked the double-click button at (310, 242) on #doubleClickBtn
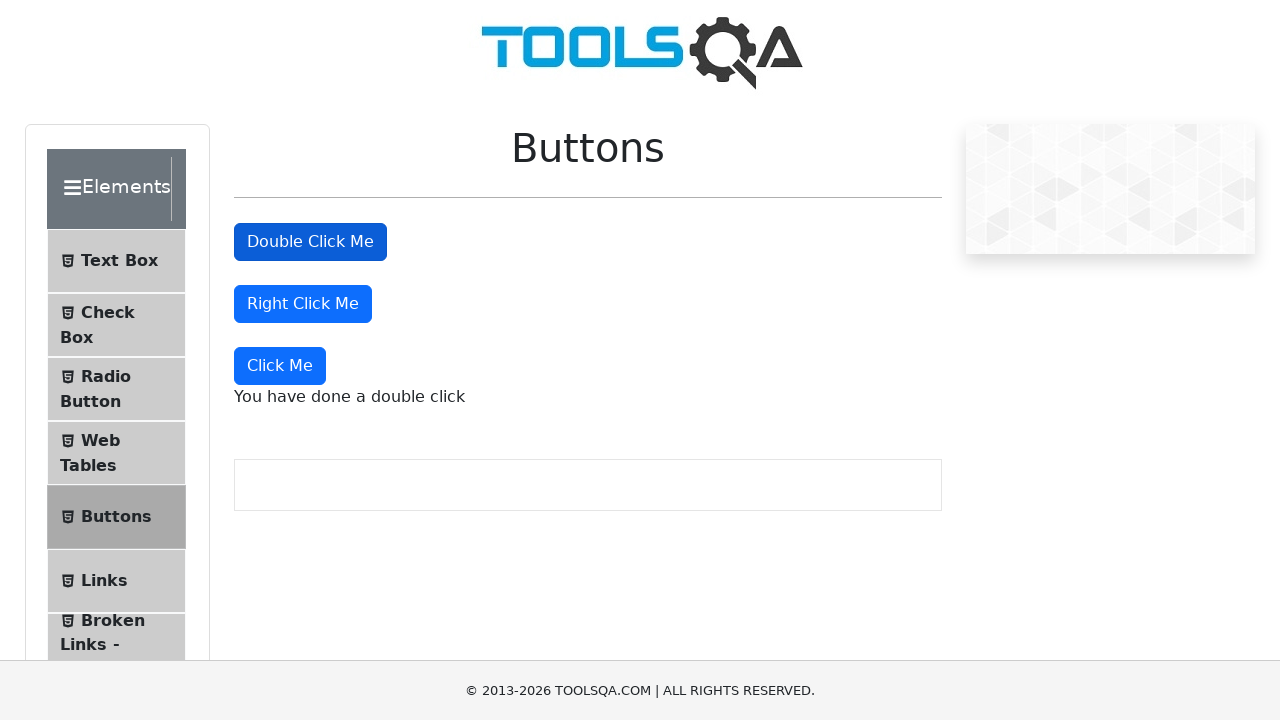

Double-click notification message appeared
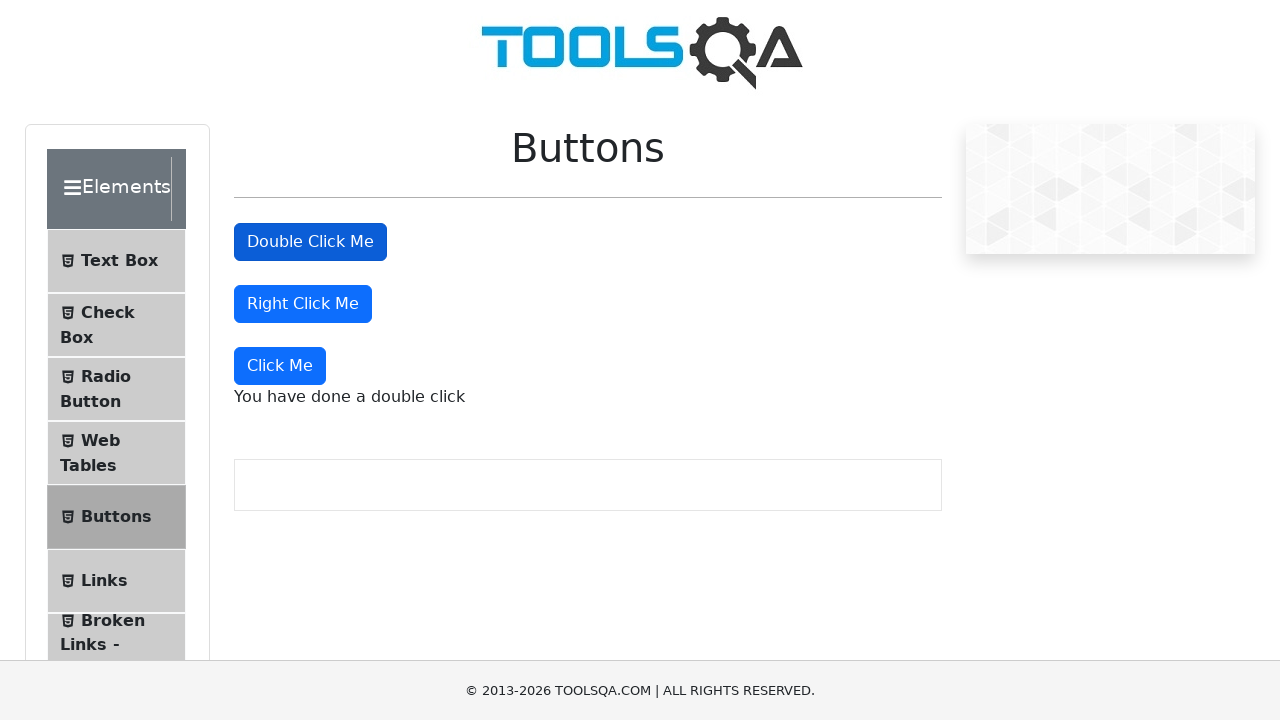

Right-clicked the right-click button at (303, 304) on #rightClickBtn
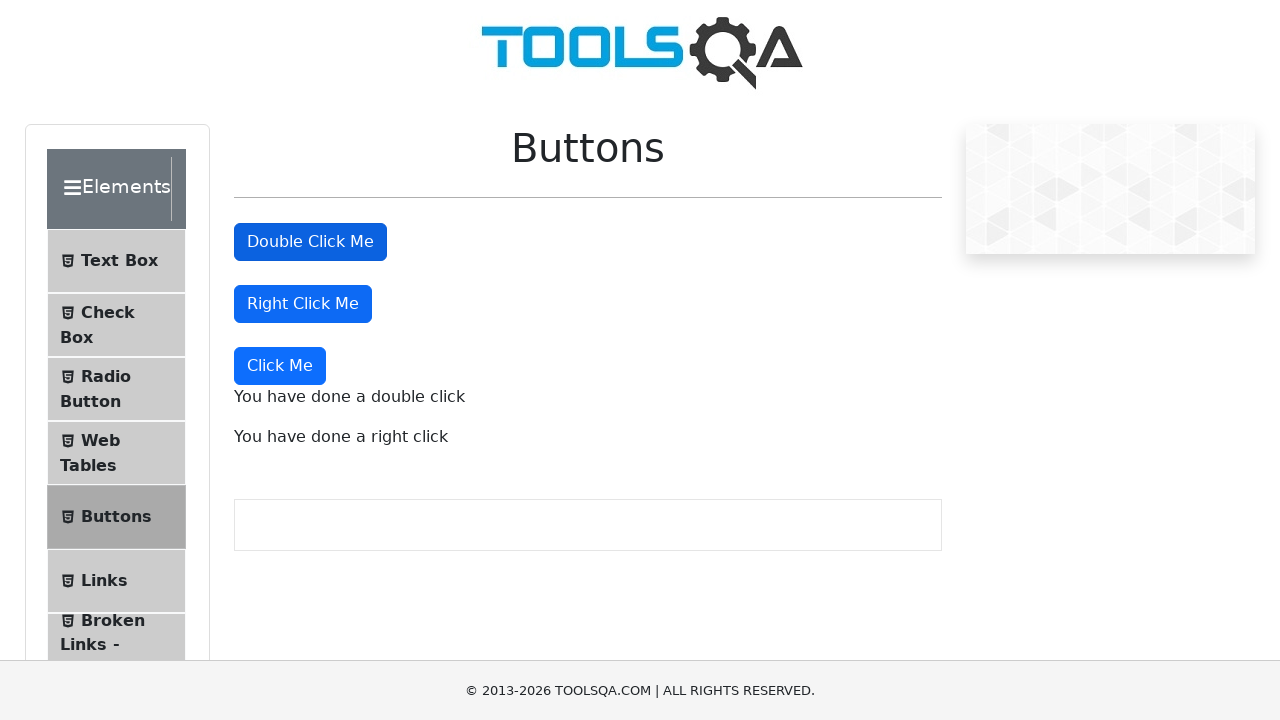

Right-click notification message appeared
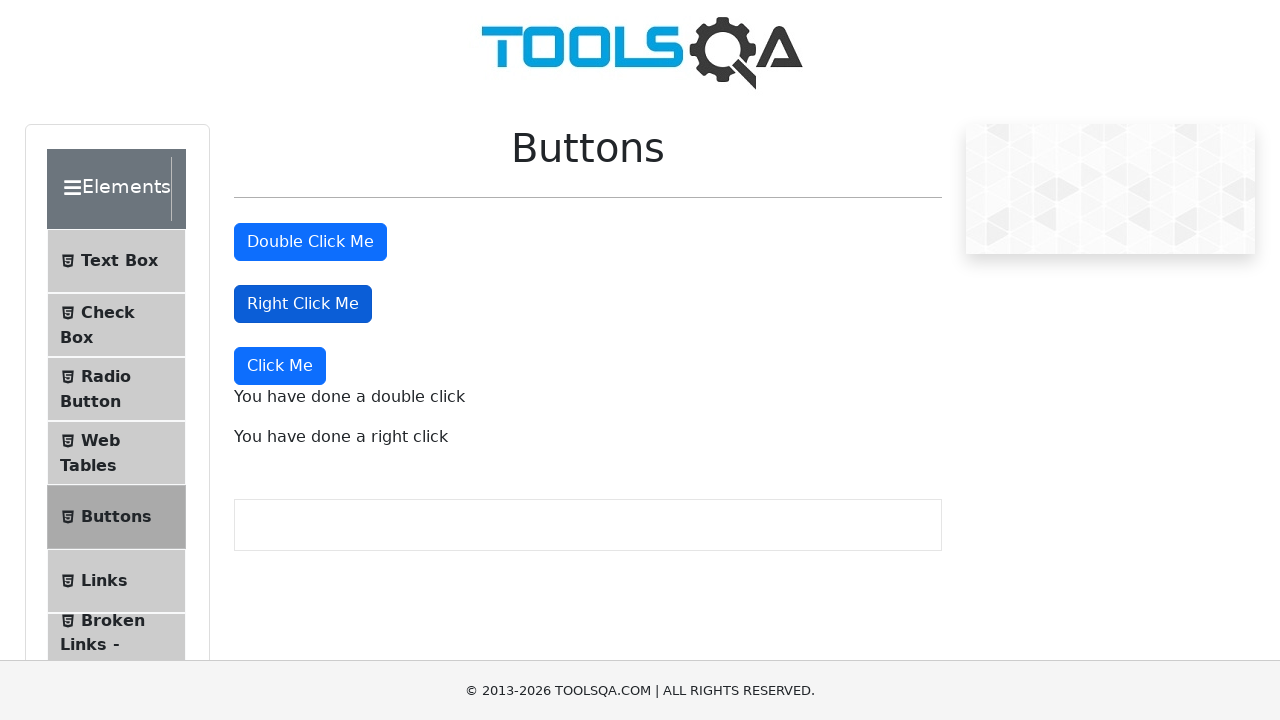

Clicked the dynamic click button (third 'Click Me' button) at (280, 366) on button:has-text('Click Me') >> nth=-1
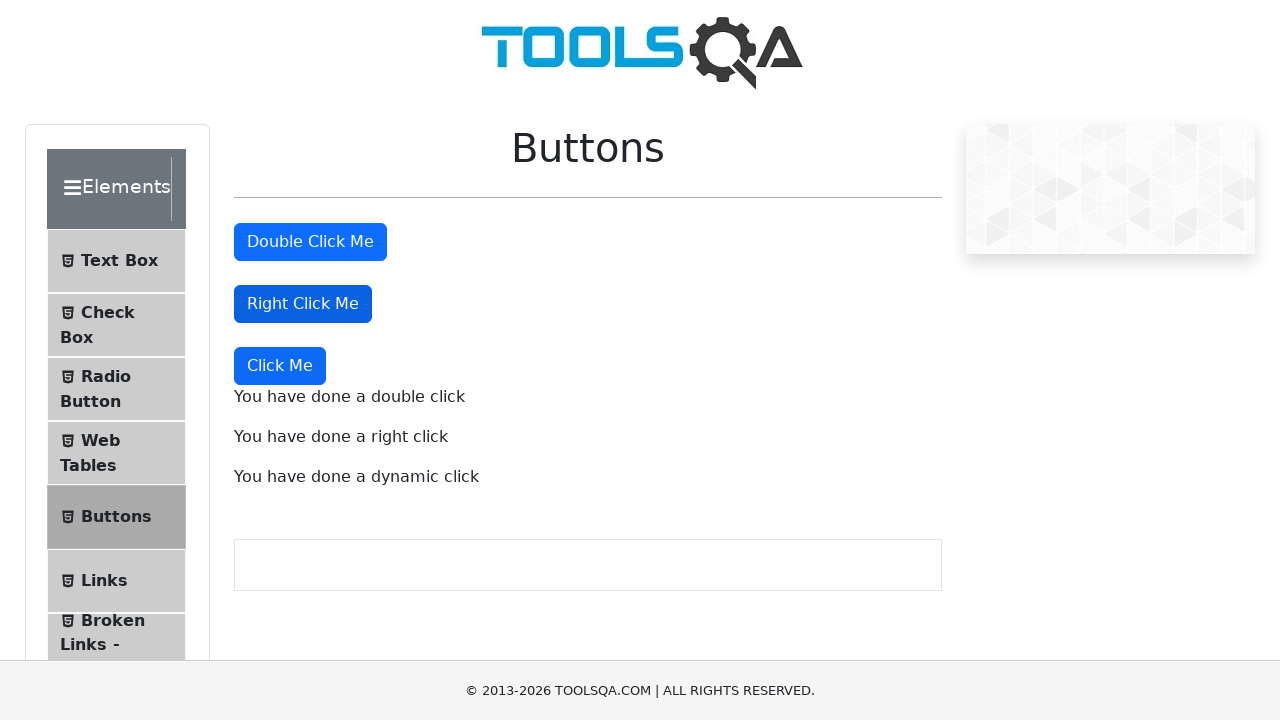

Dynamic click notification message appeared
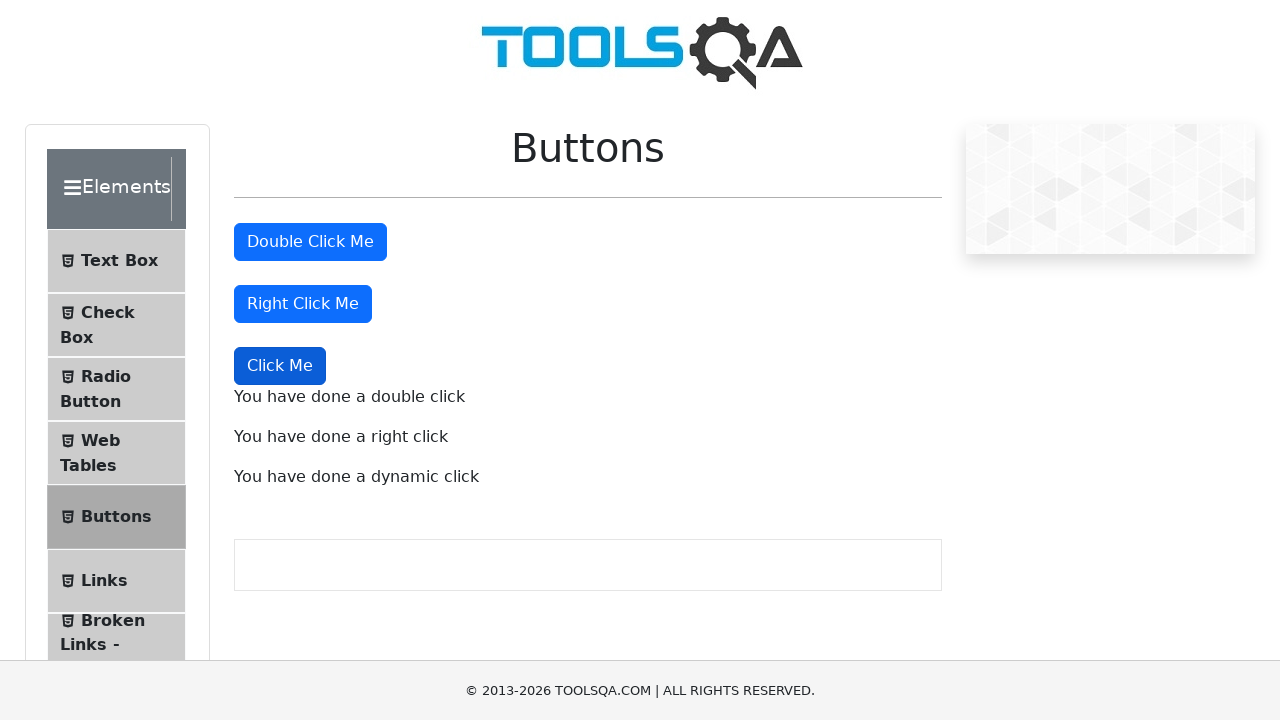

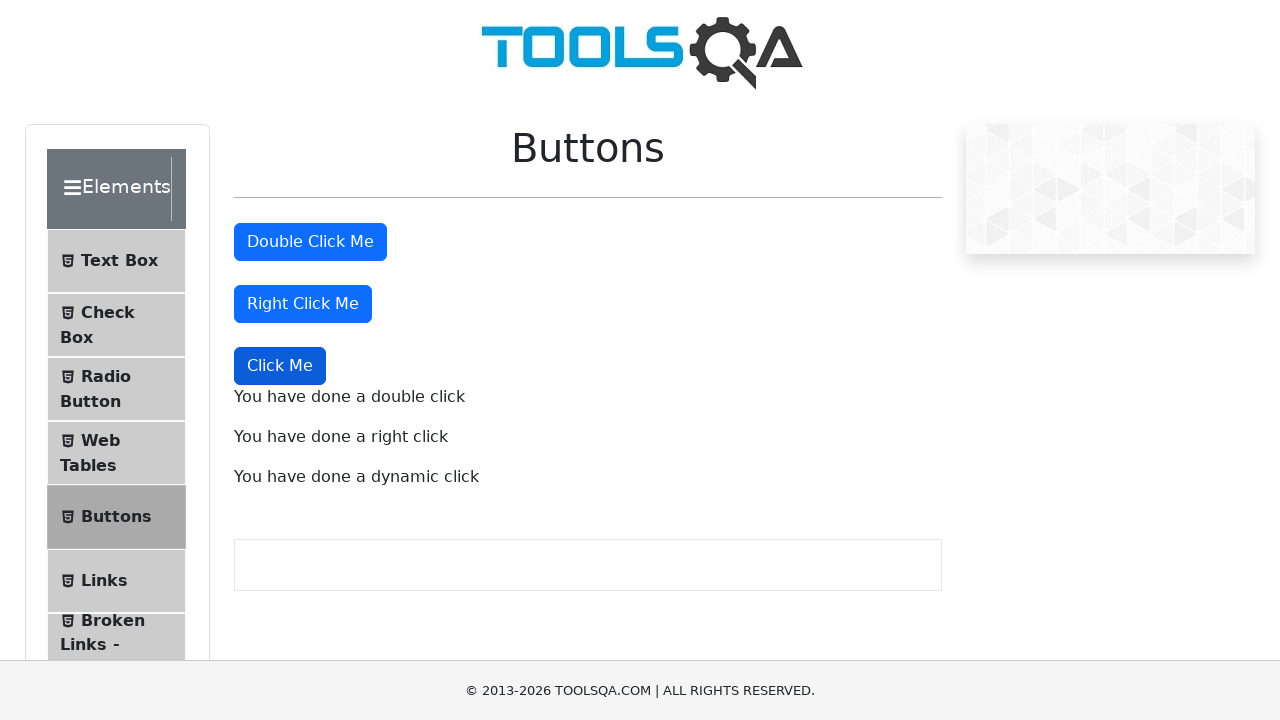